Tests selecting multiple options from a multi-select dropdown by selecting Aquaman and Batman from the superheros dropdown.

Starting URL: https://letcode.in/dropdowns

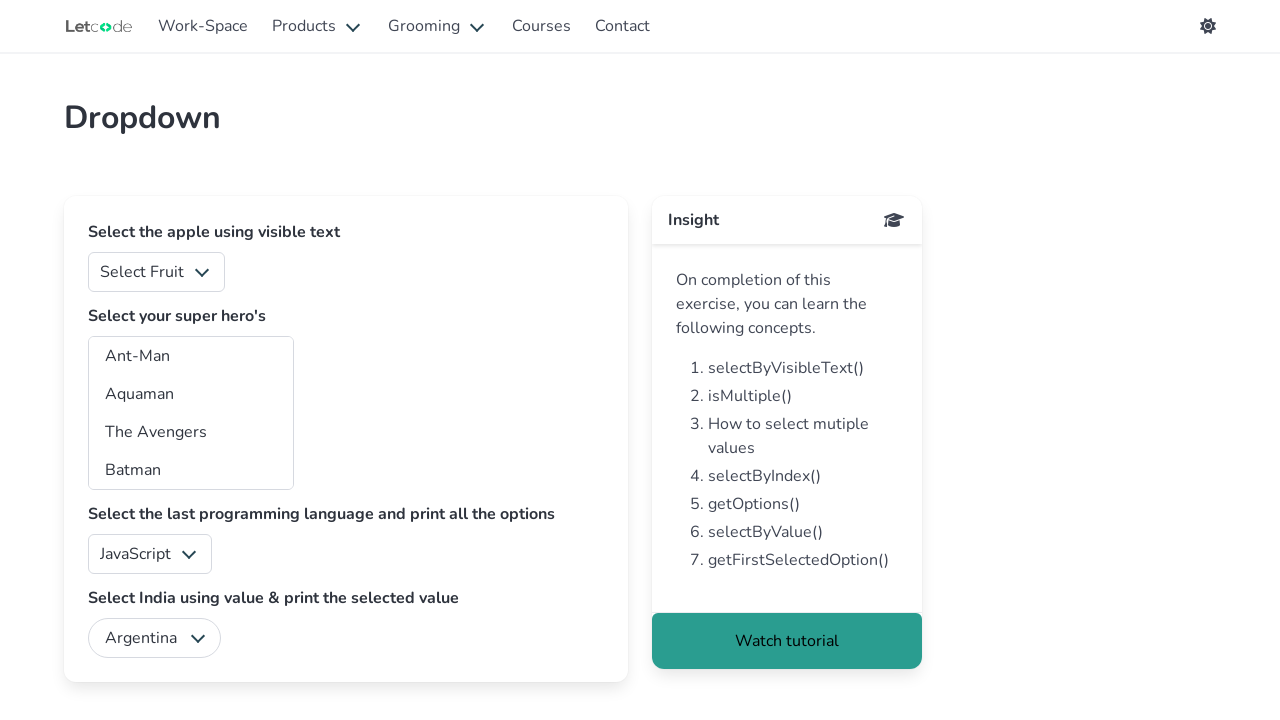

Selected Aquaman and Batman from the superheros dropdown on select#superheros
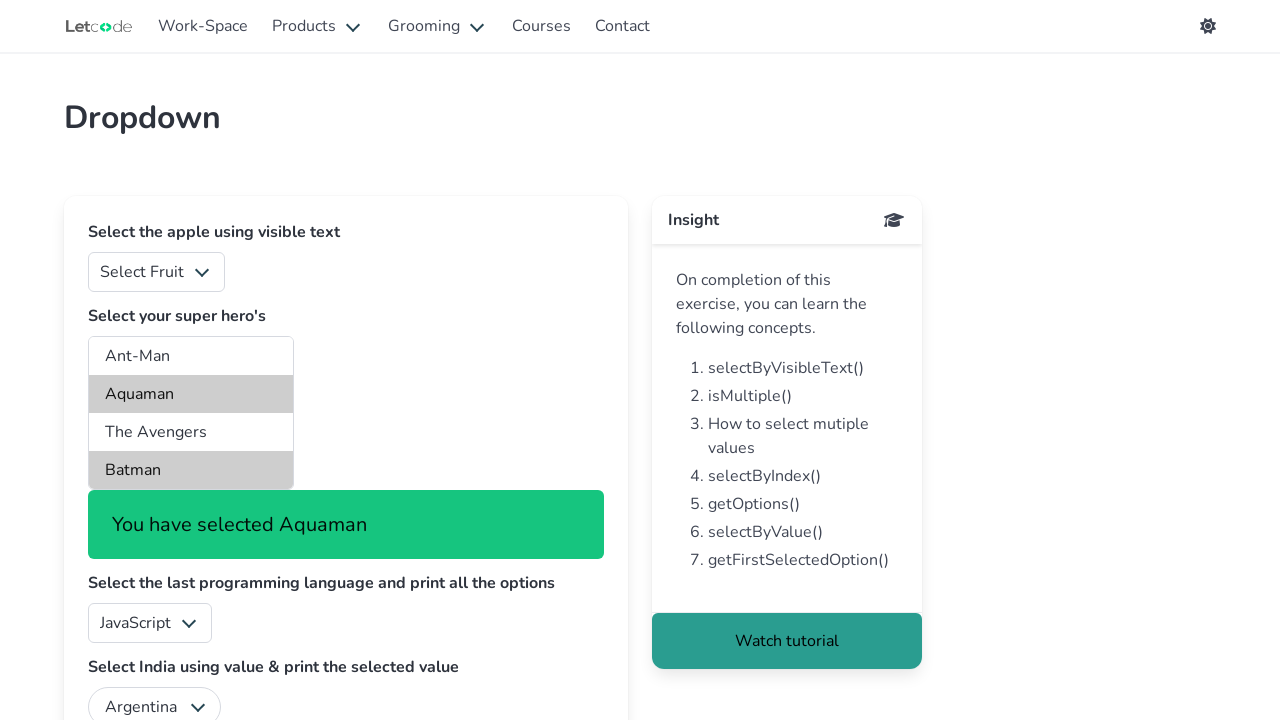

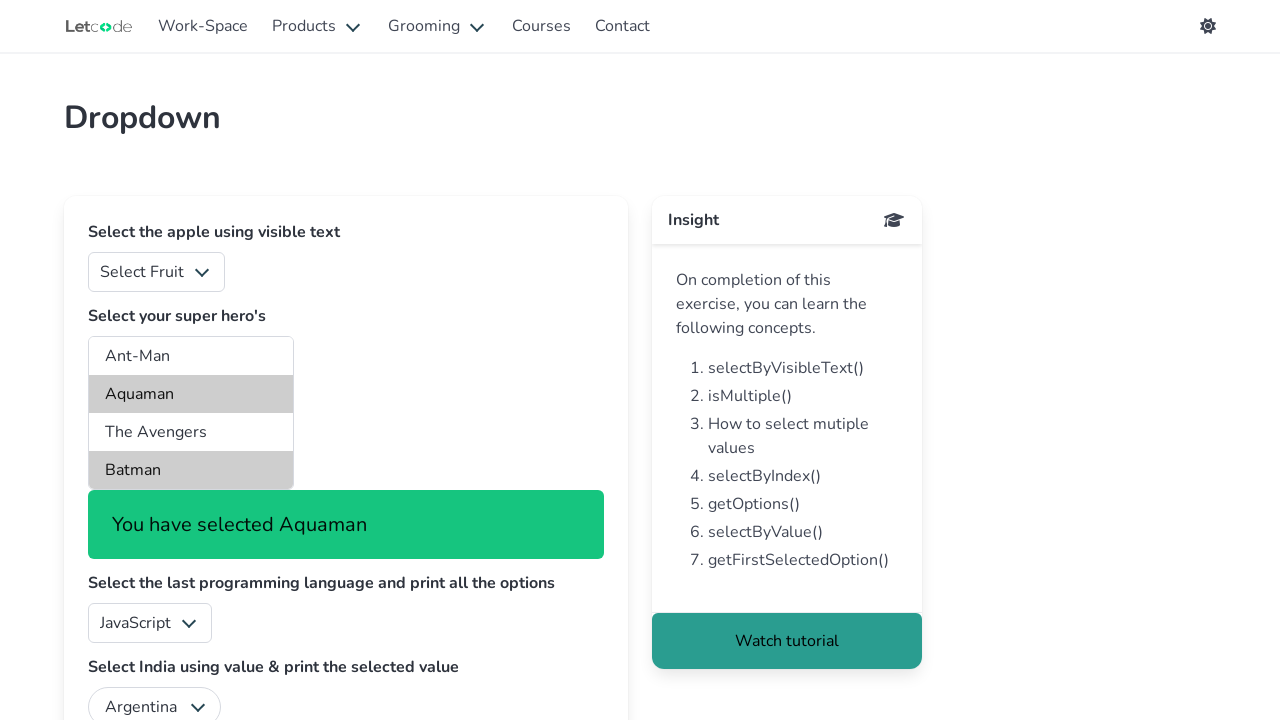